Fills form fields and selects checkboxes for multiple cities in a table on a dummy website

Starting URL: https://automationbysqatools.blogspot.com/2021/05/dummy-website.html

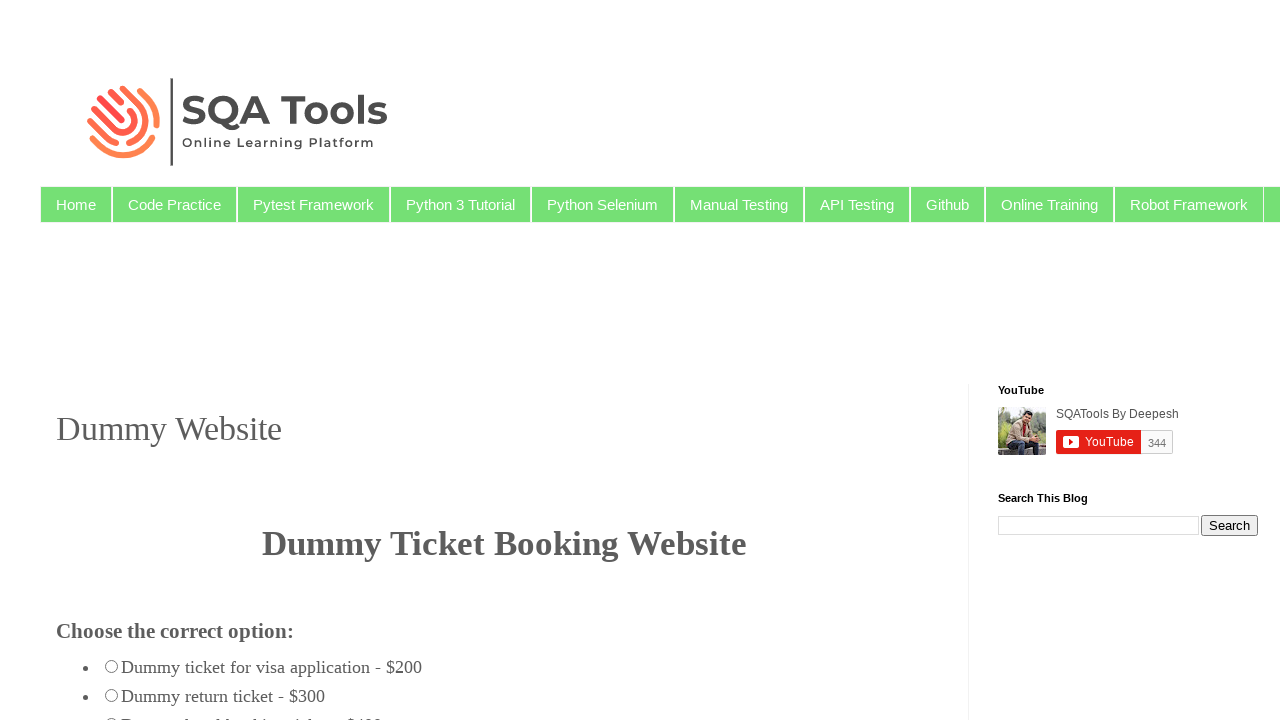

Filled first firstname field with 'Nivya' on (//input[@id='firstname'])[1]
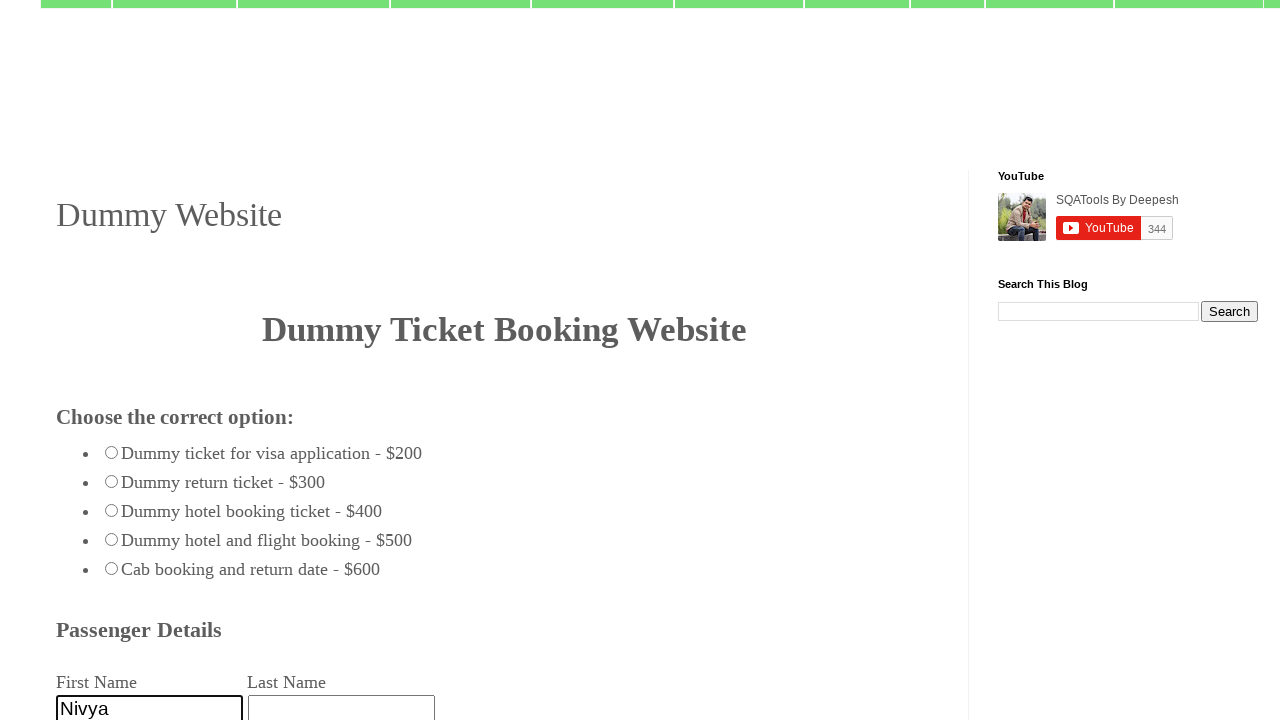

Filled second firstname field with 'Nadesh' on (//input[@id='firstname'])[2]
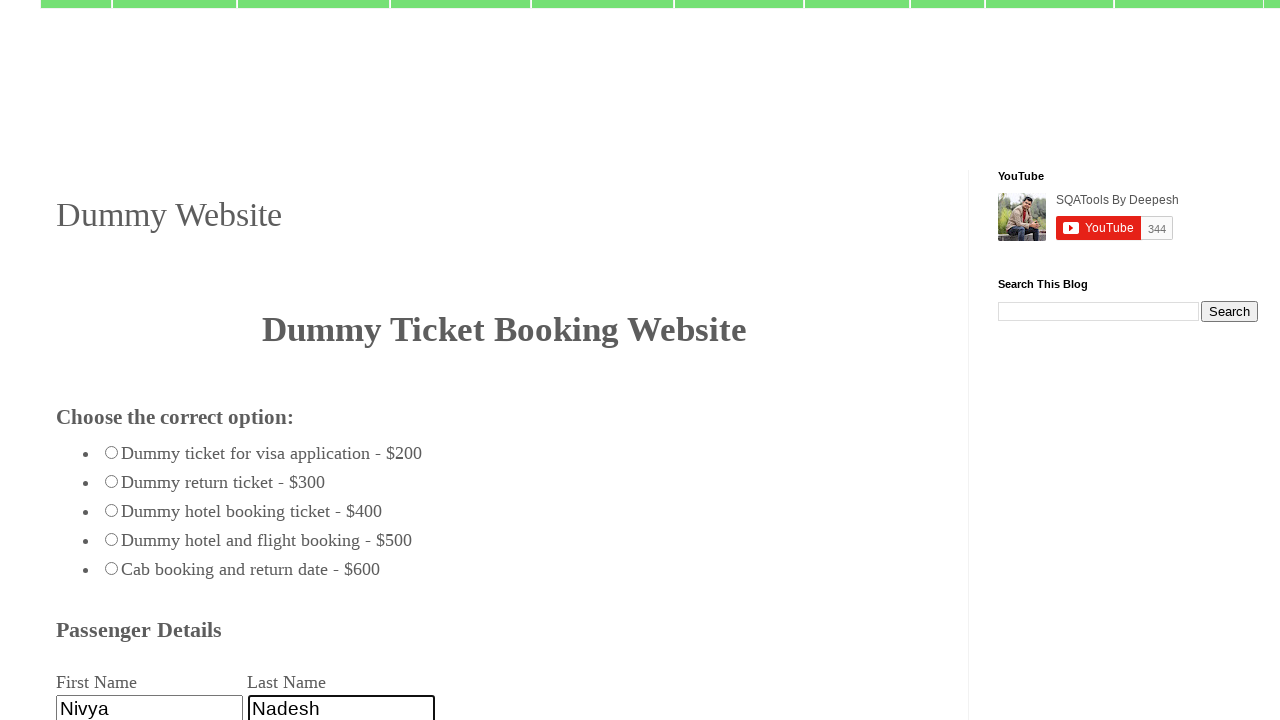

Selected checkbox for city 'Mumbai' at (76, 360) on //td[text()='Mumbai']//parent::tr//input
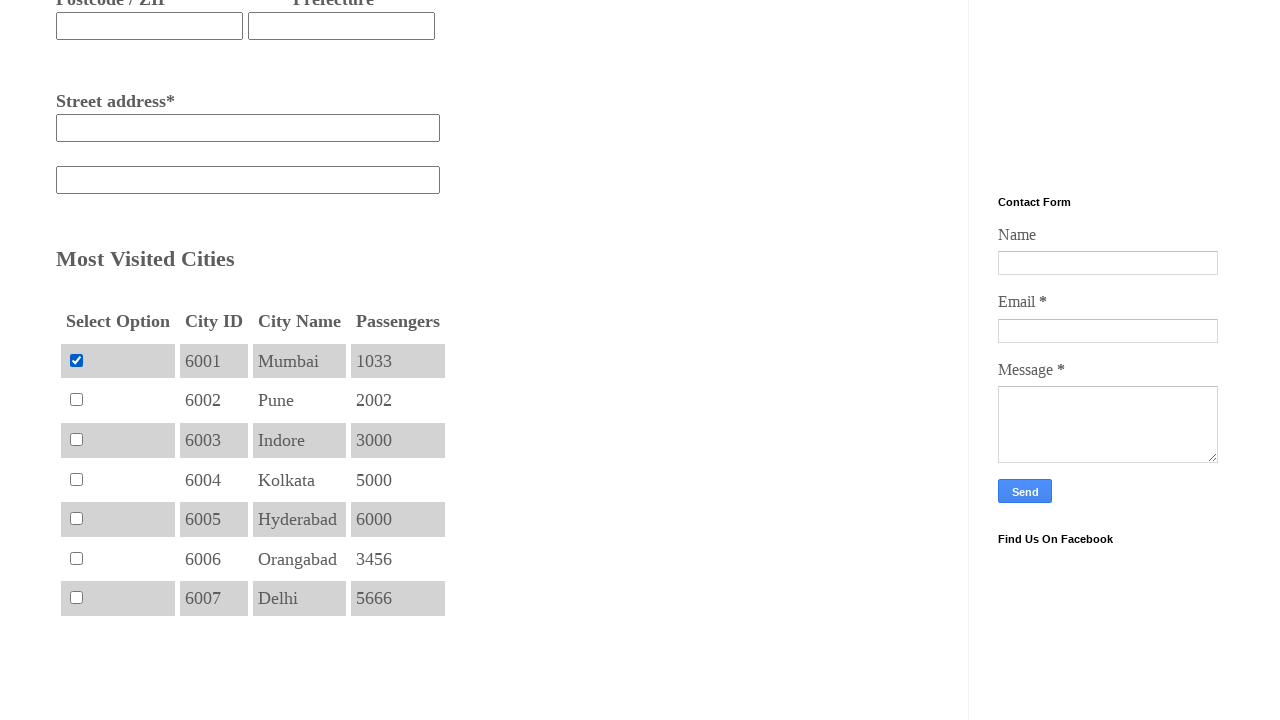

Selected checkbox for city 'Pune' at (76, 400) on //td[text()='Pune']//parent::tr//input
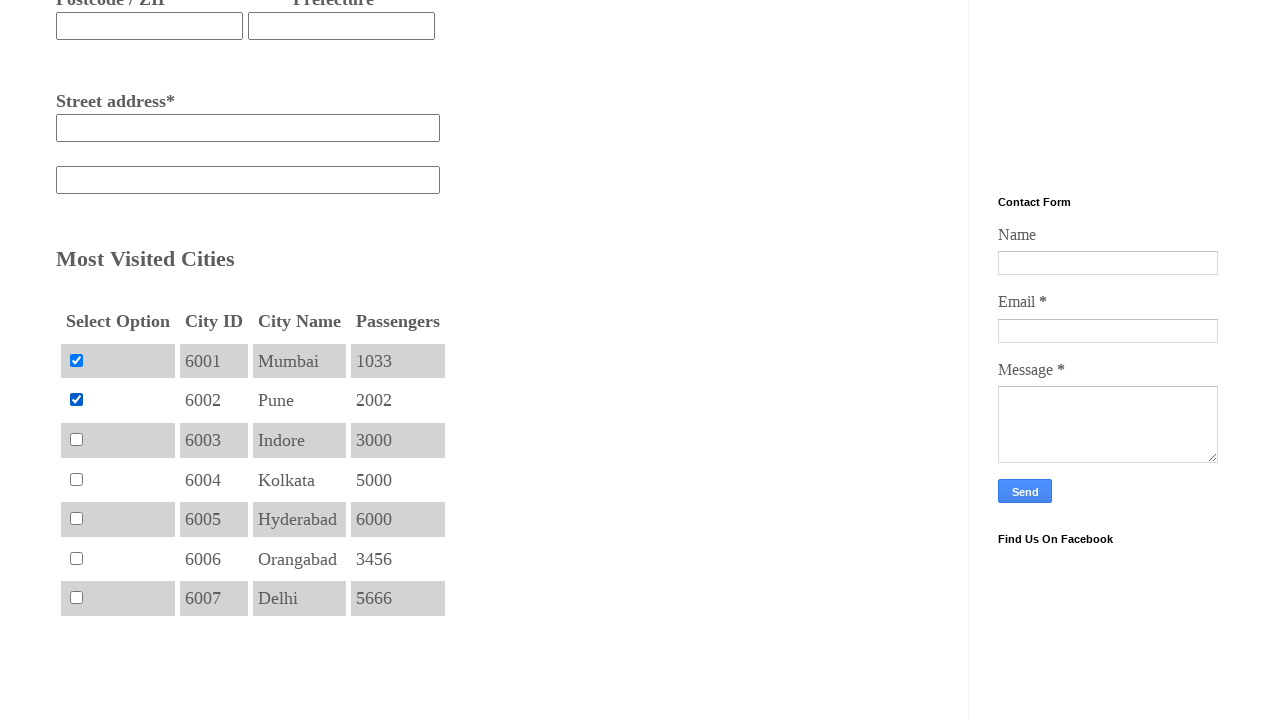

Selected checkbox for city 'Hyderabad' at (76, 519) on //td[text()='Hyderabad']//parent::tr//input
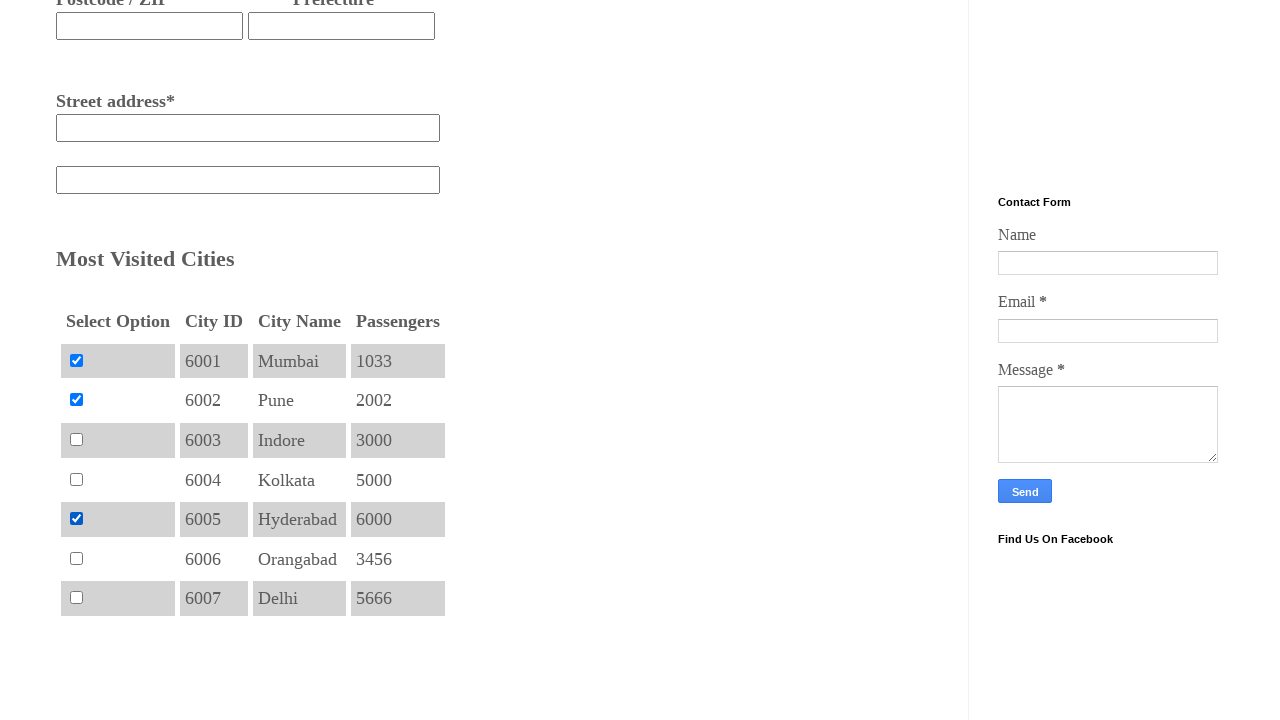

Selected checkbox for city 'Delhi' at (76, 598) on //td[text()='Delhi']//parent::tr//input
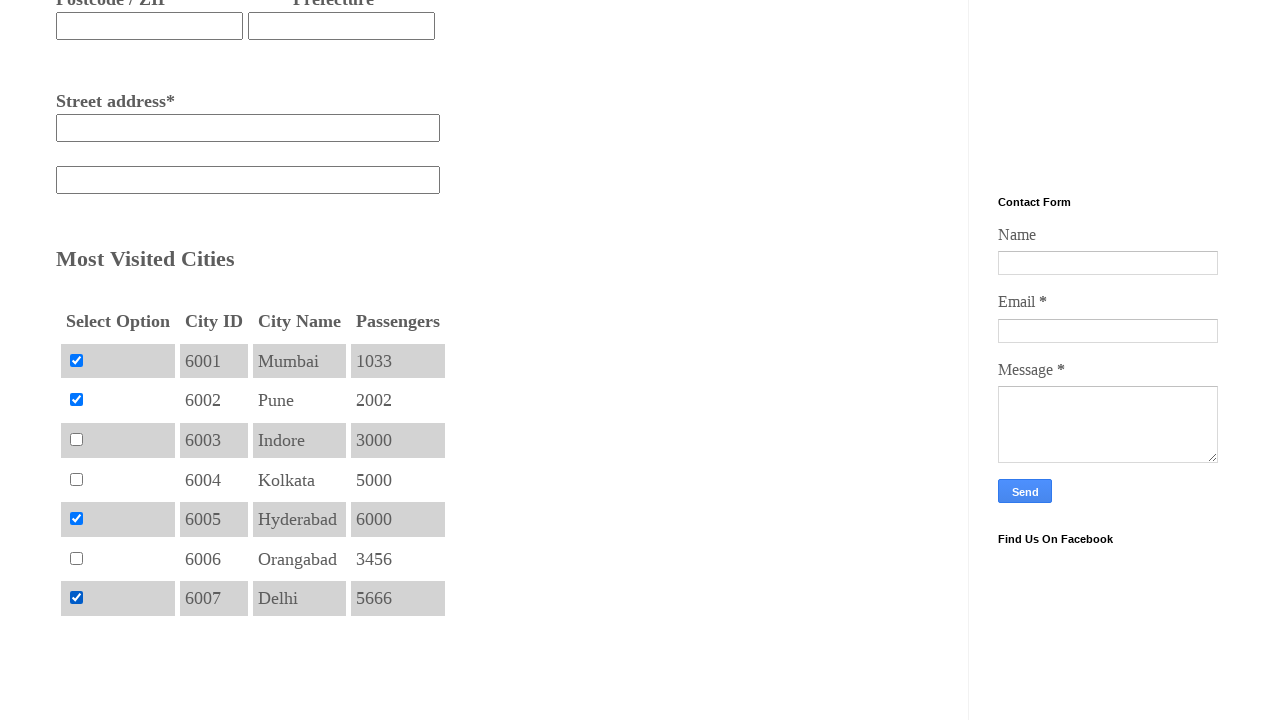

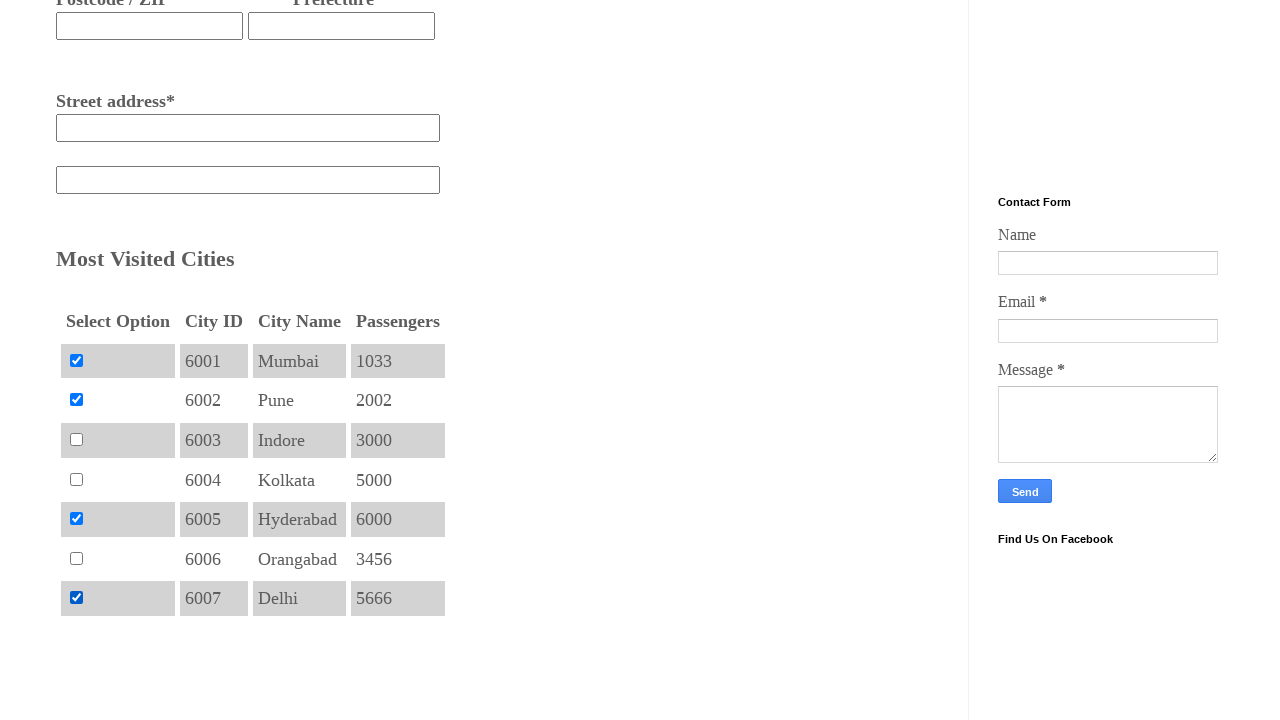